Navigates to the demo application homepage and clicks on the sign up link

Starting URL: https://vue-demo.daniel-avellaneda.com/

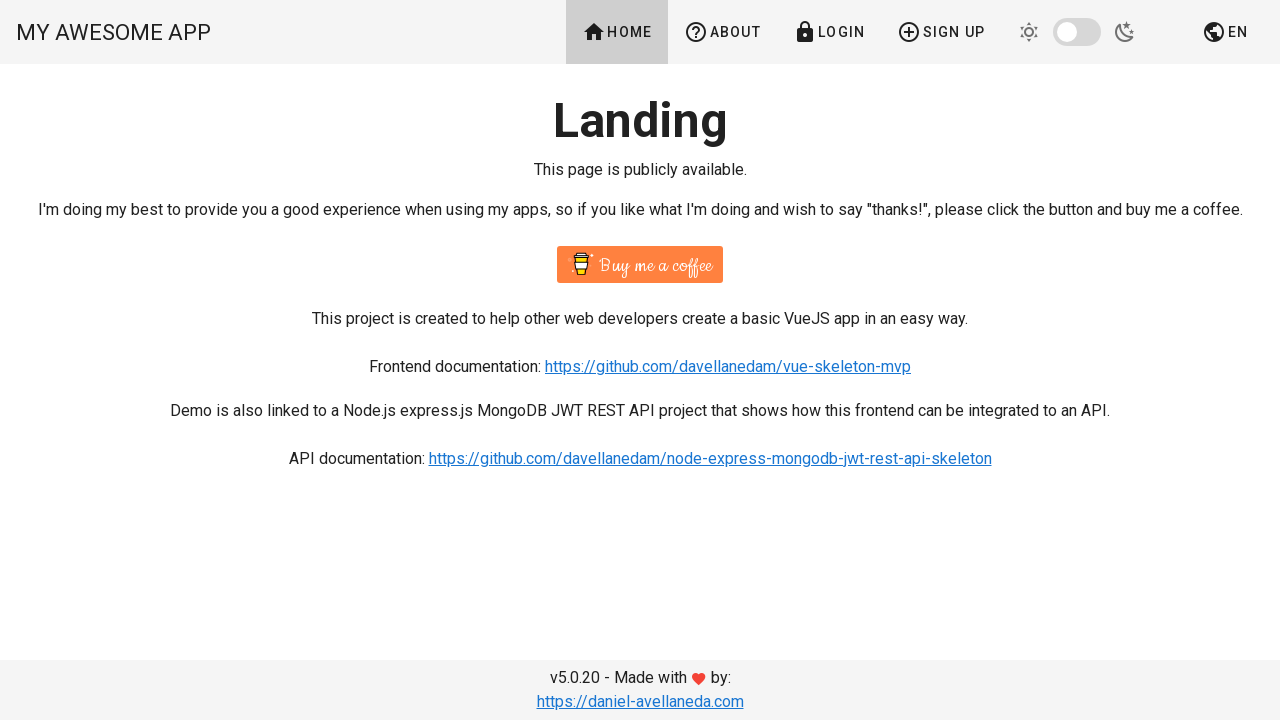

Navigated to demo application homepage
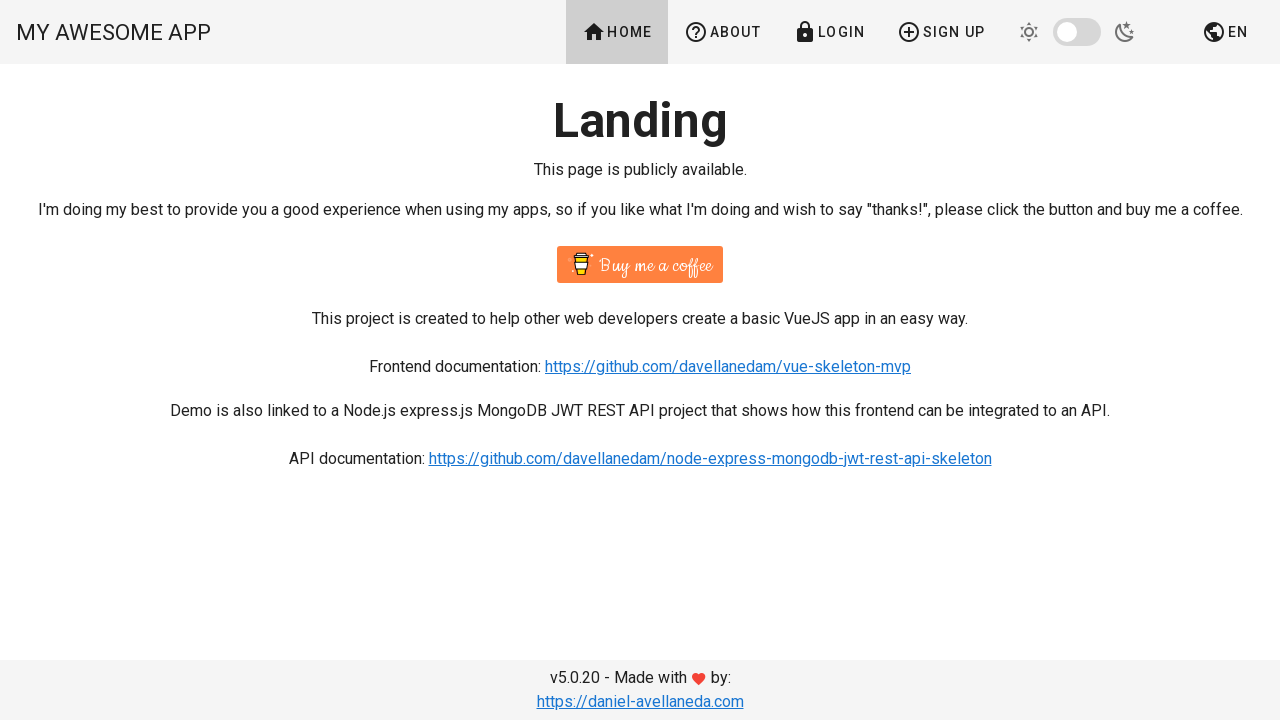

Clicked on the sign up link at (941, 32) on xpath=//*[@id='app']/div/div/header/div/div[3]/a[4]/span
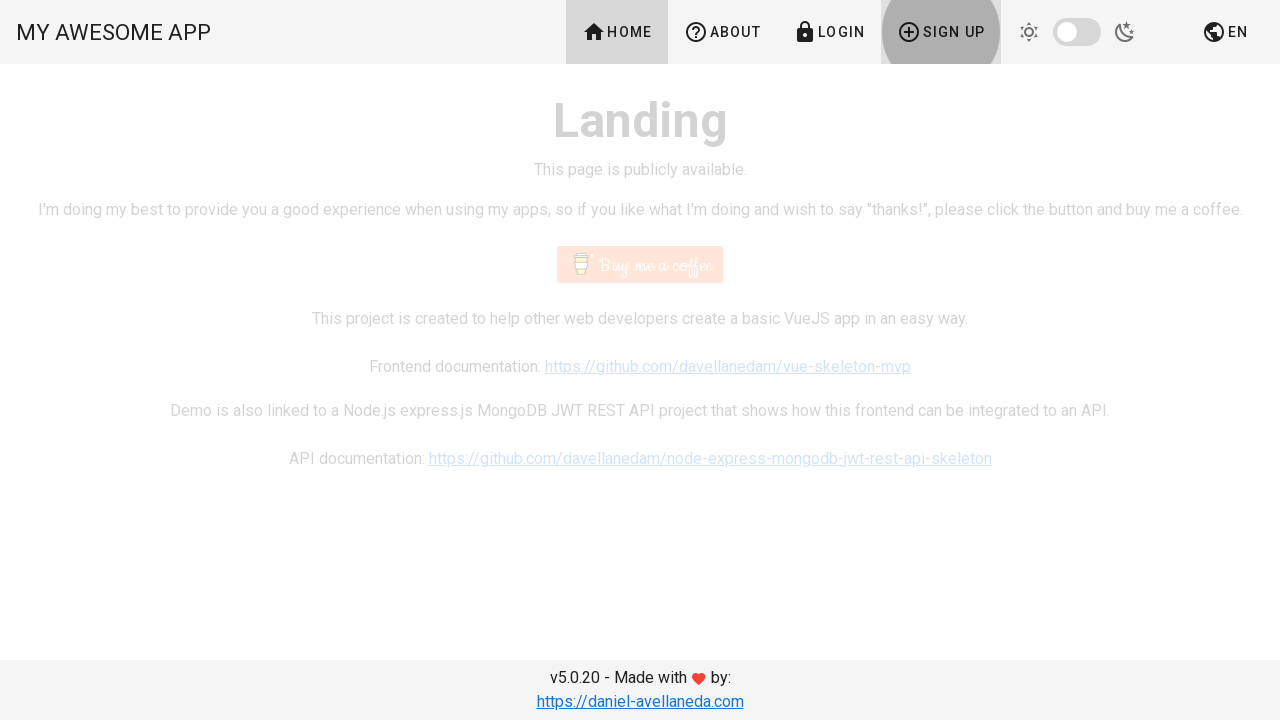

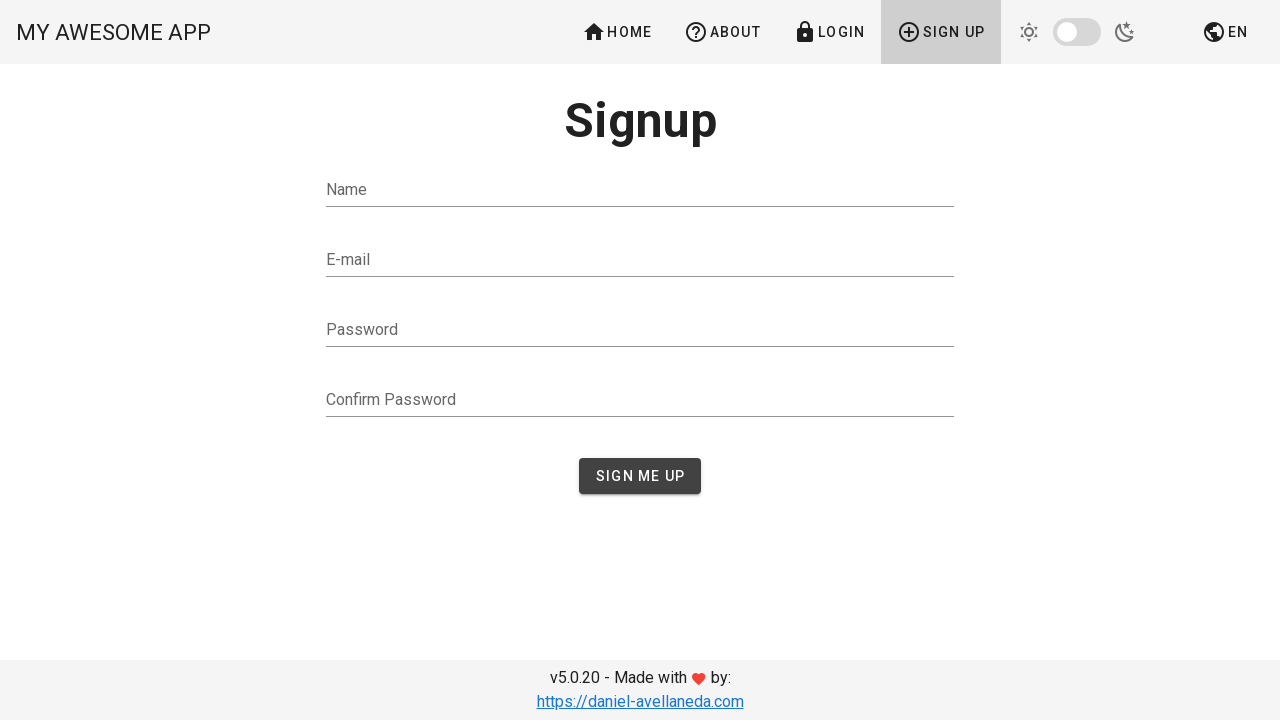